Tests an e-commerce site by searching for products containing "ca", verifying search results, and adding specific items to cart

Starting URL: https://rahulshettyacademy.com/seleniumPractise/#/

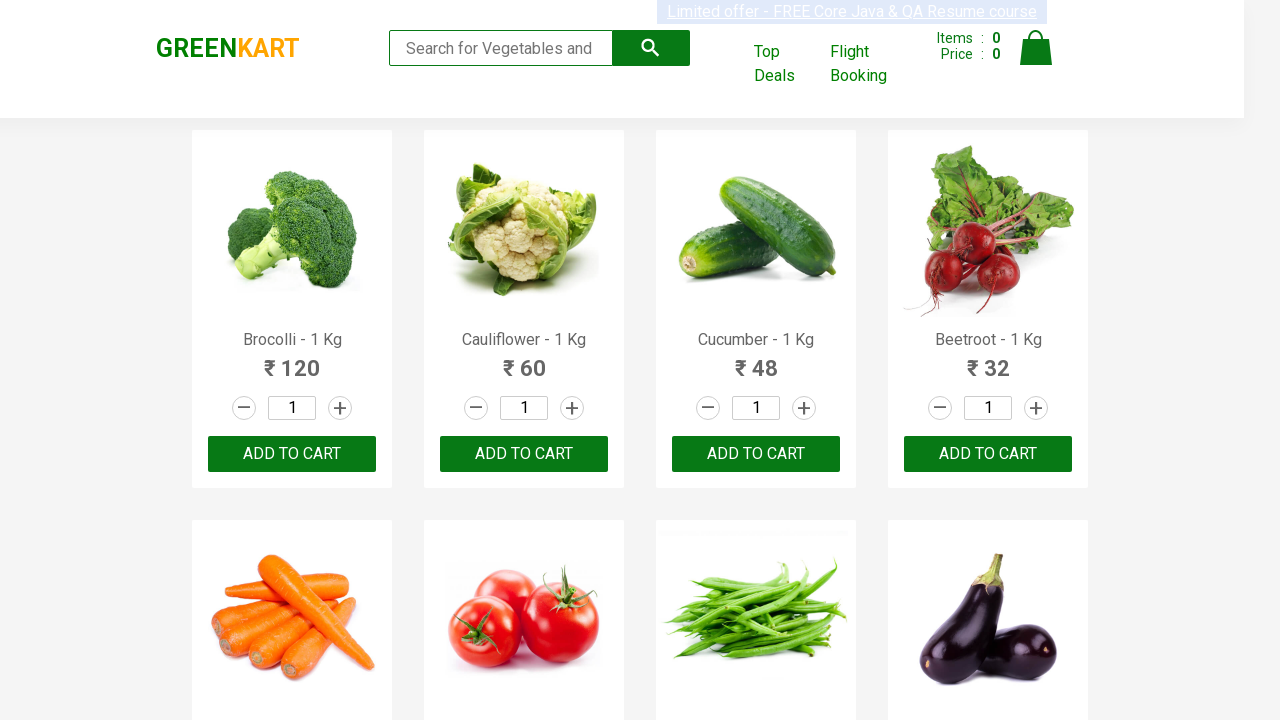

Filled search keyword field with 'ca' on .search-keyword
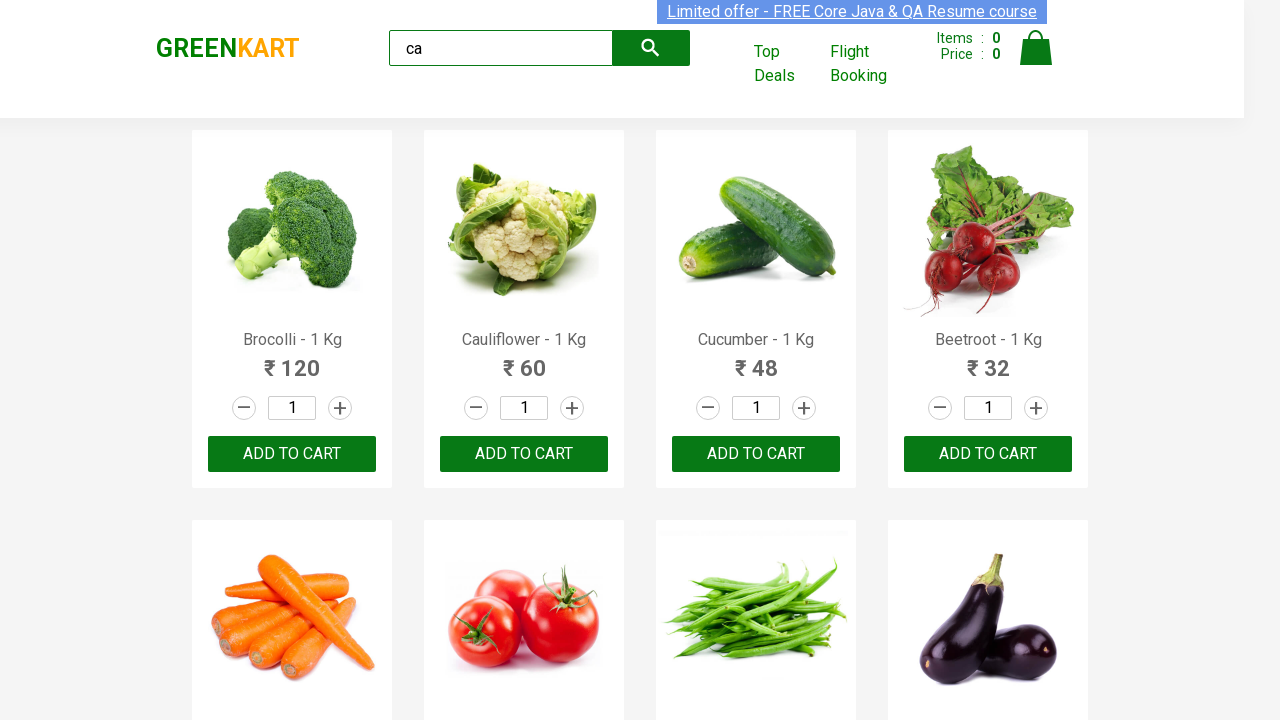

Waited 2 seconds for products to filter
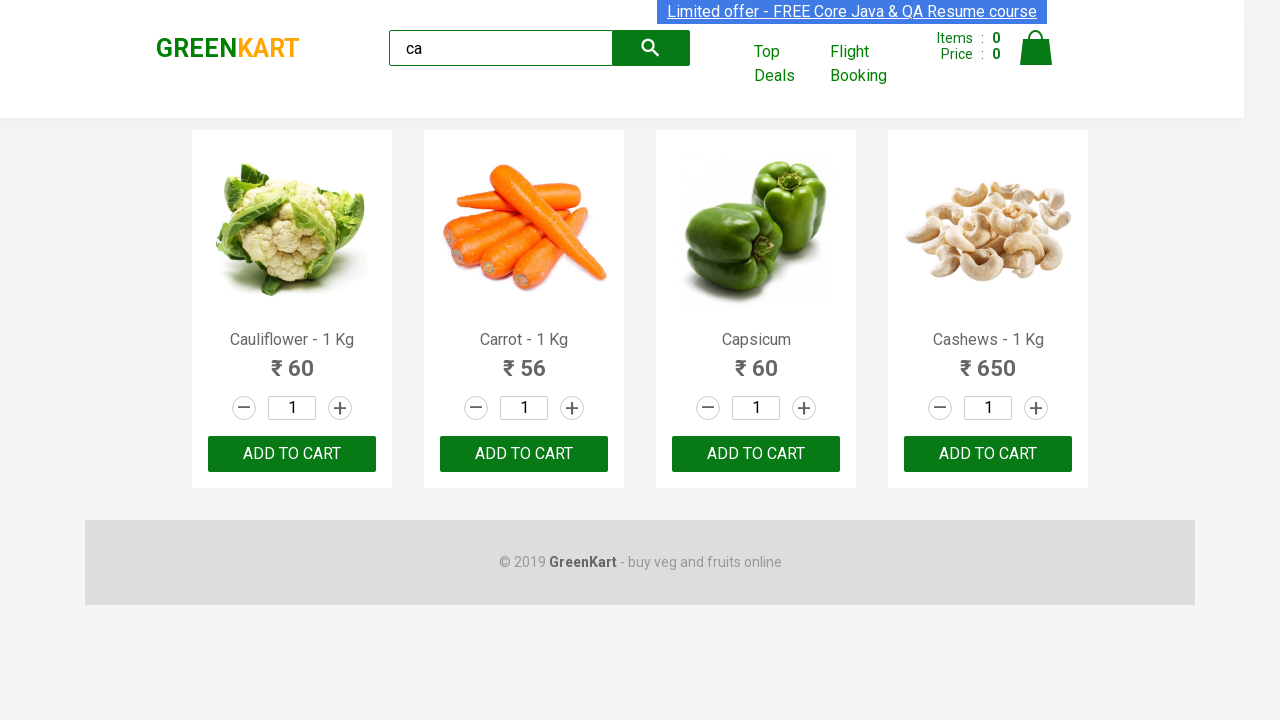

Verified 4 visible products are displayed in search results
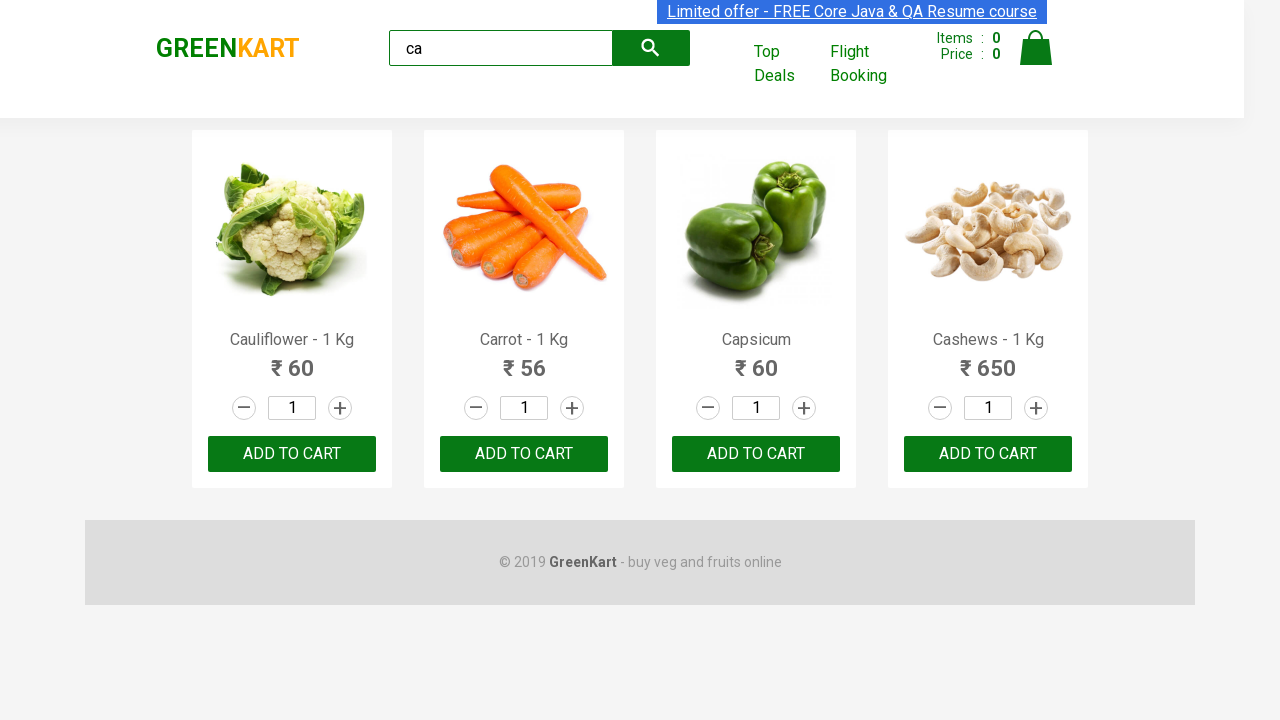

Clicked ADD TO CART button for the third product at (756, 454) on .products .product >> nth=2 >> text=ADD TO CART
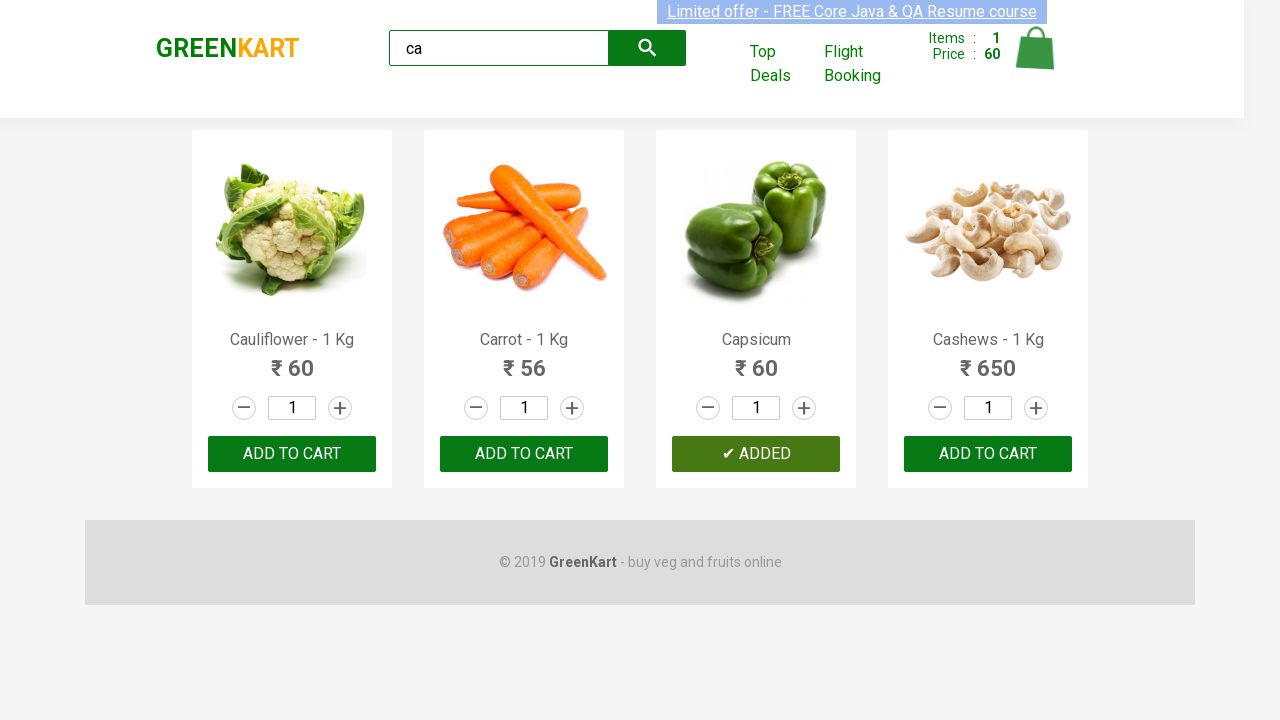

Found and clicked ADD TO CART button for Cashews product at (988, 454) on .products .product >> nth=3 >> button
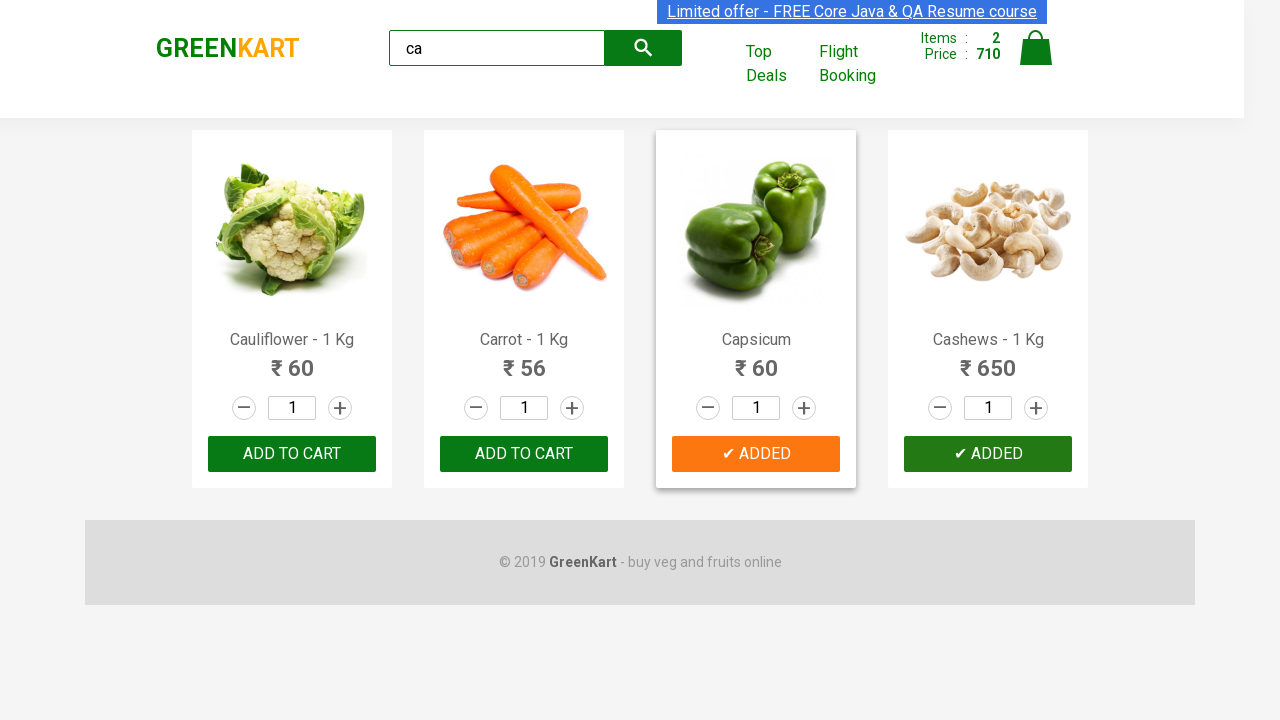

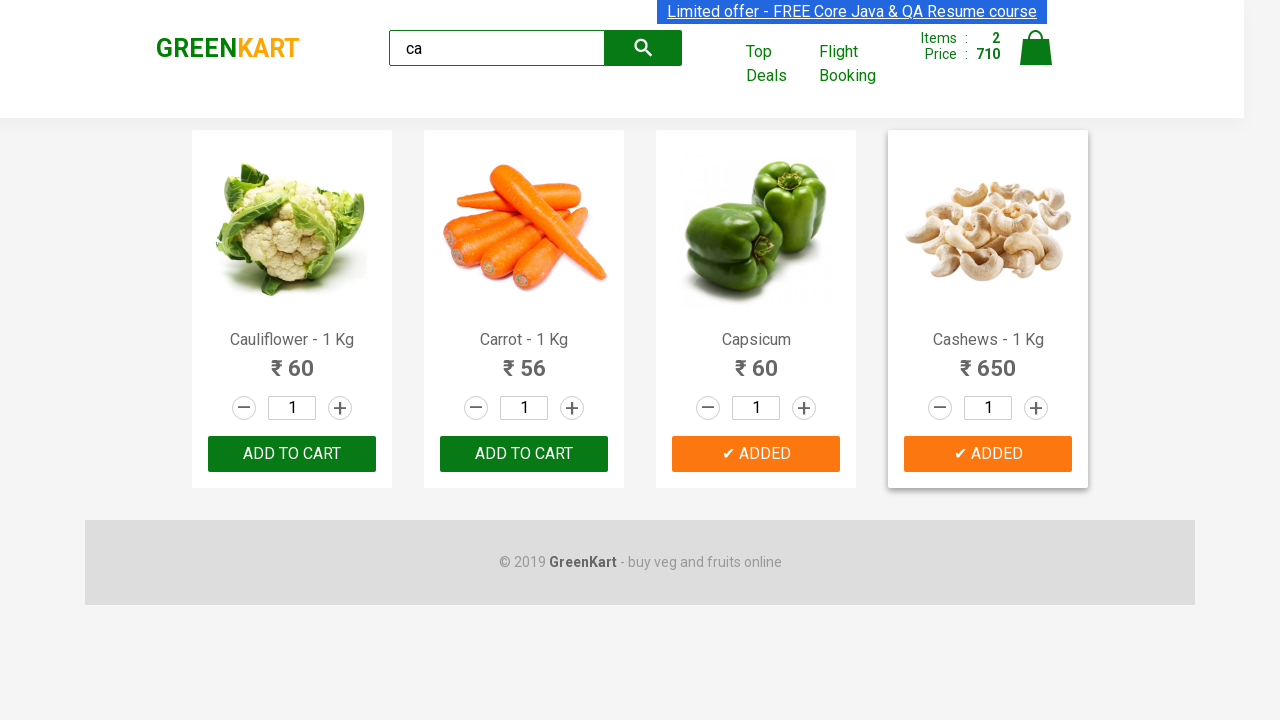